Tests web table functionality by verifying various cell values containing prices and course information on a practice automation page

Starting URL: https://rahulshettyacademy.com/AutomationPractice/

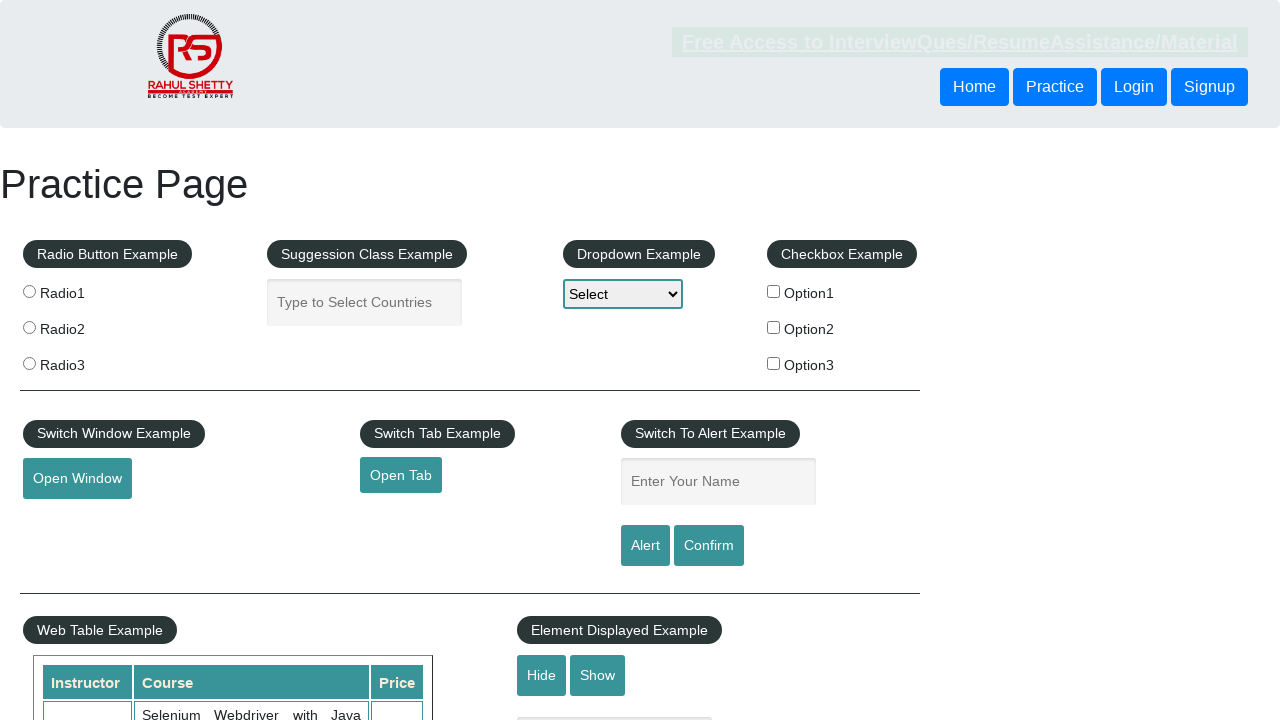

Waited for page to fully load (networkidle)
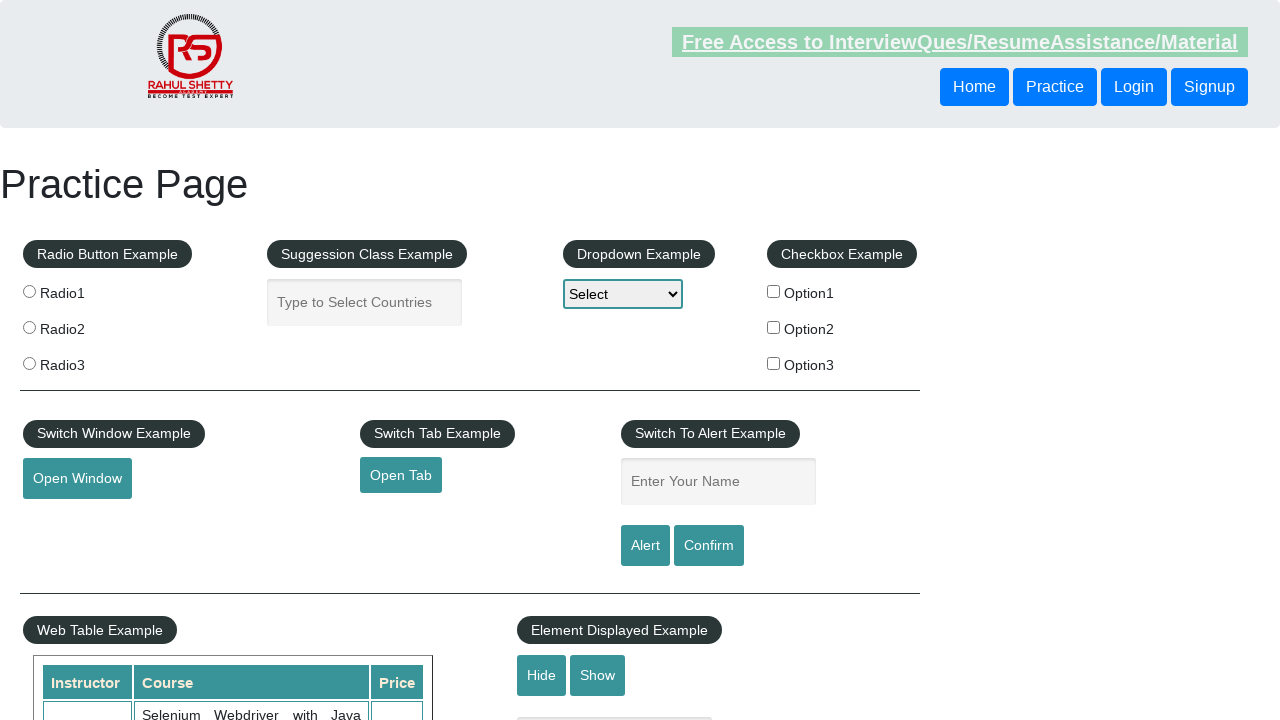

Verified price cell contains '30'
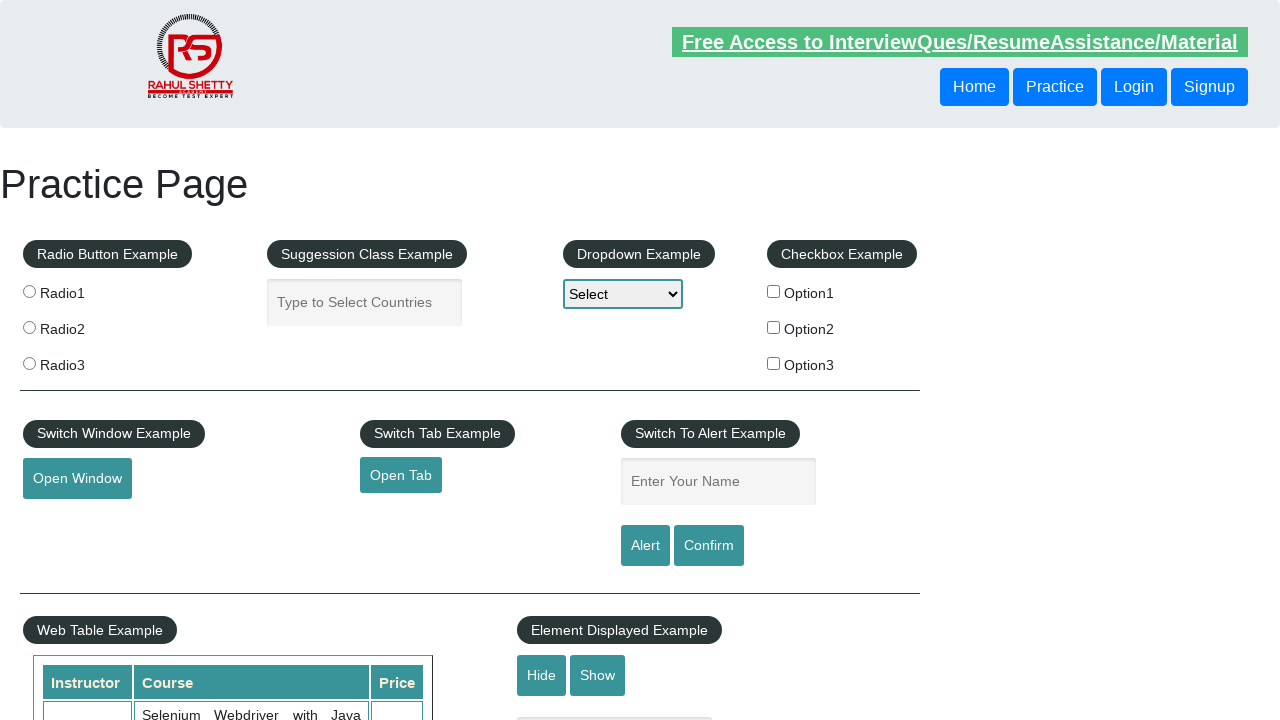

Verified price cell contains '25'
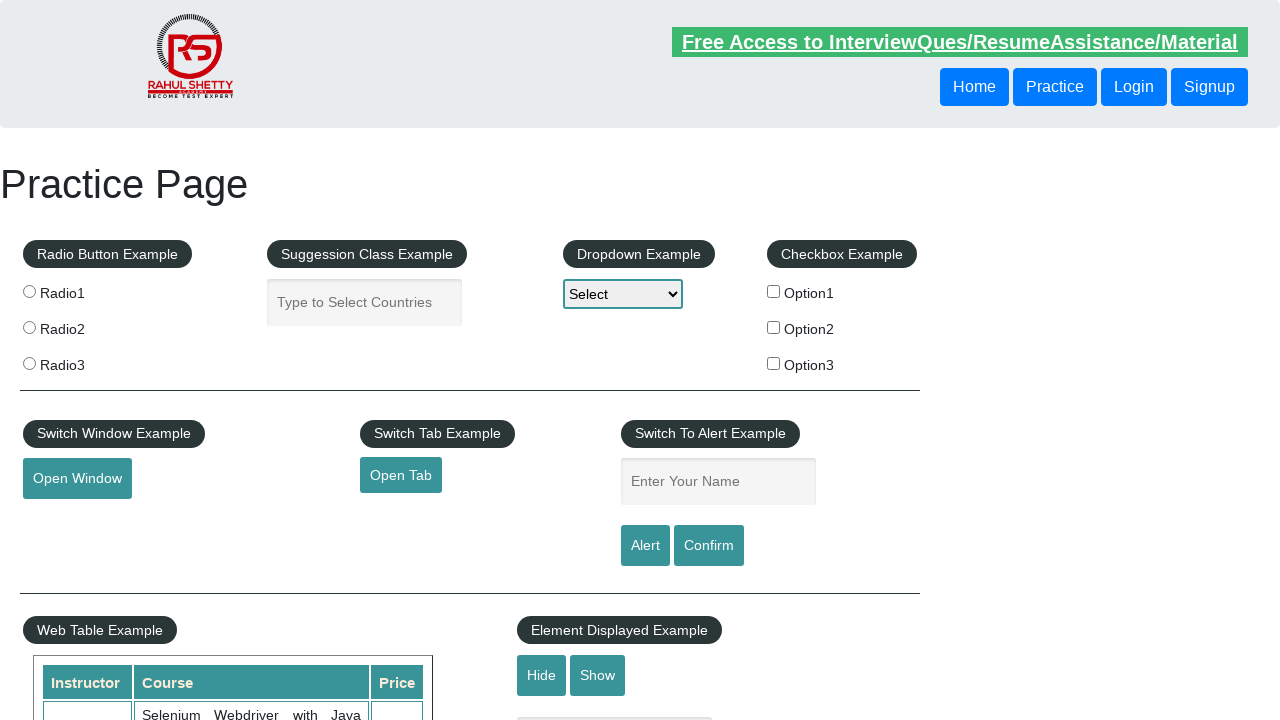

Verified price cell contains '20'
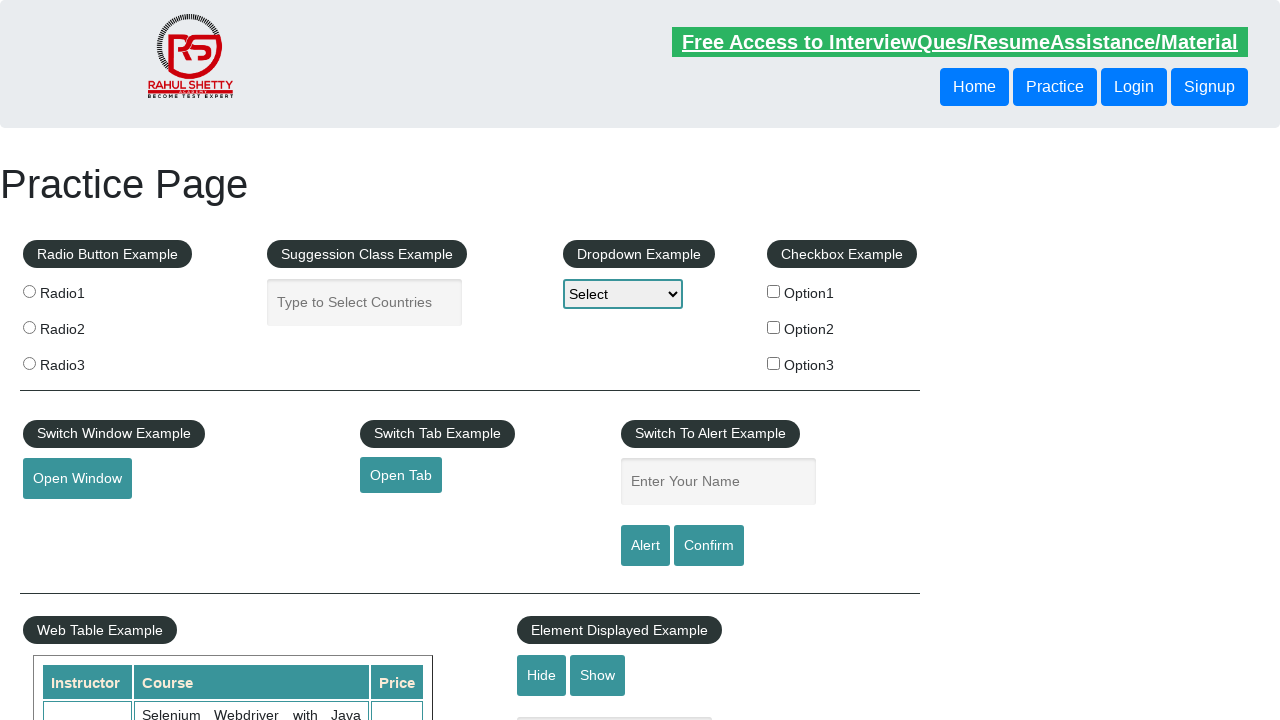

Verified price cell contains '35'
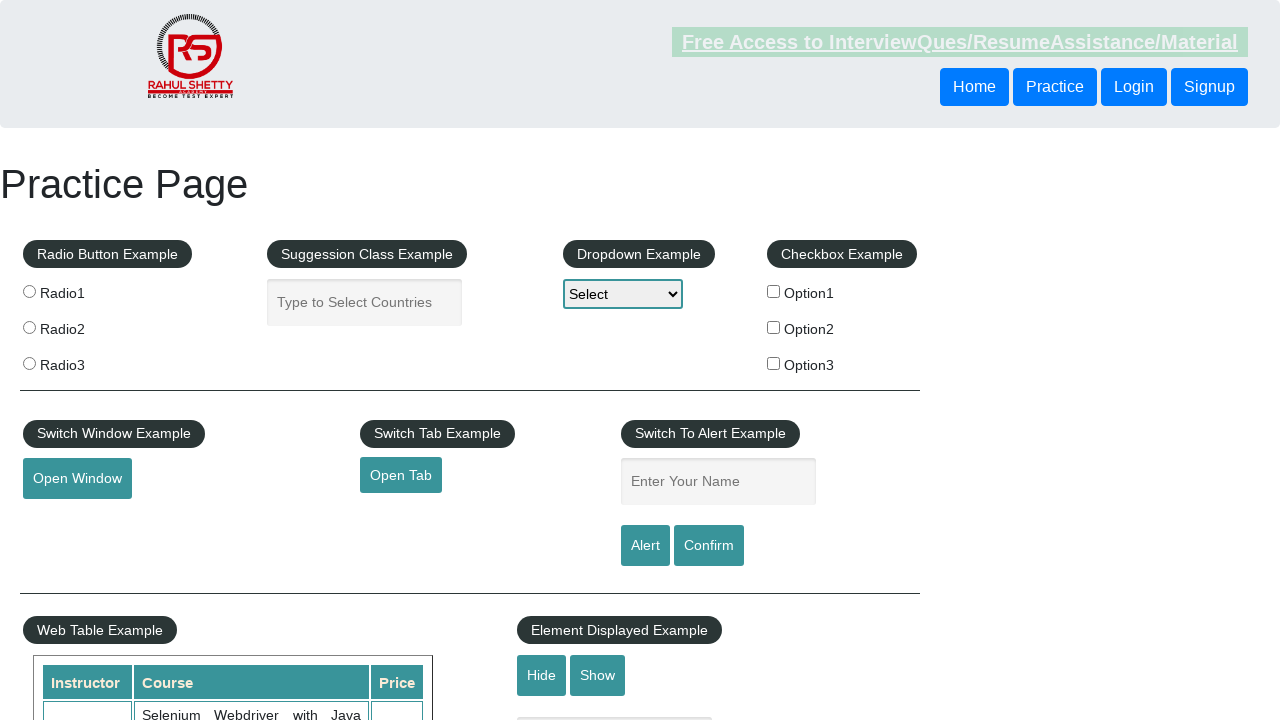

Verified price cell contains '0'
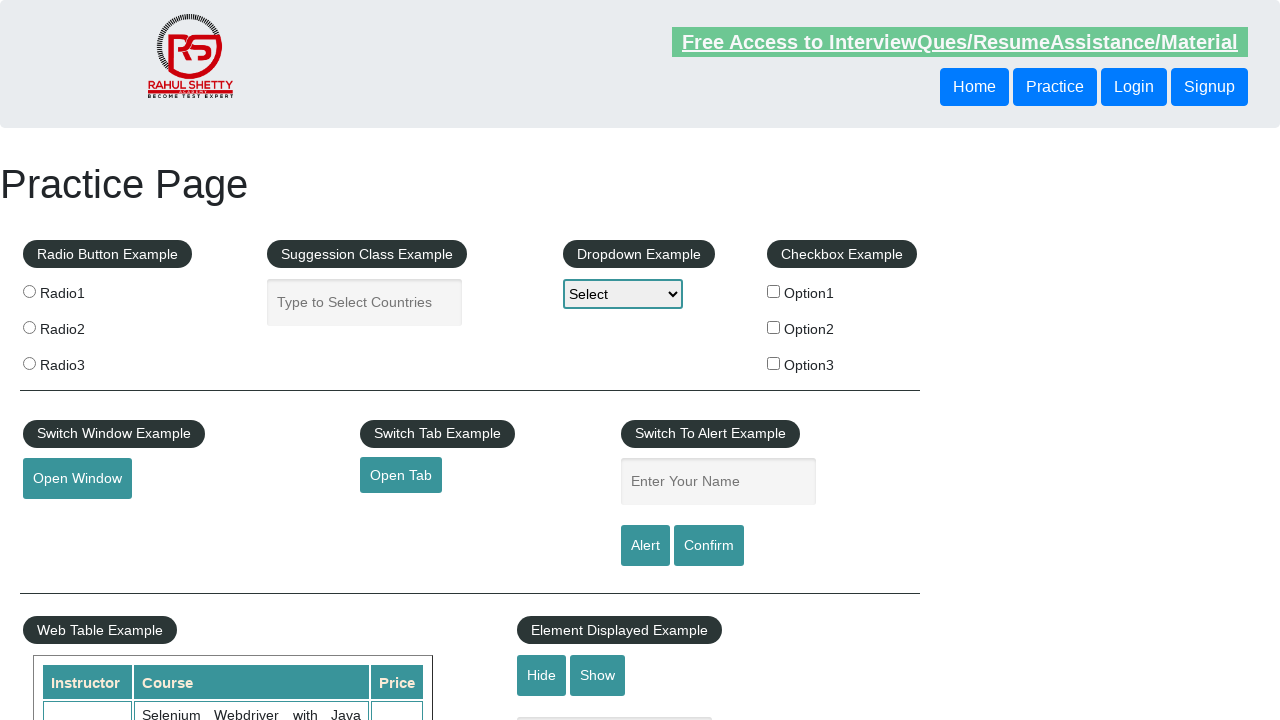

Retrieved course description containing 'Learn SQL'
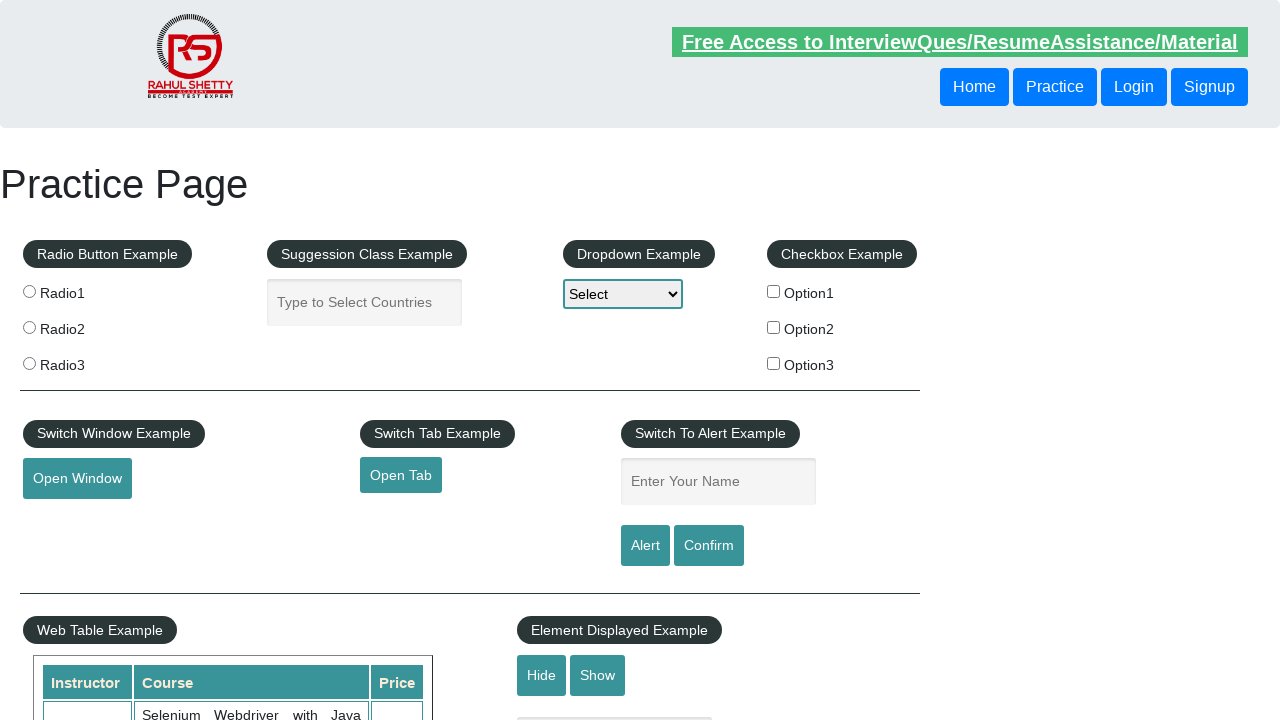

Retrieved course description containing 'Learn JMETER'
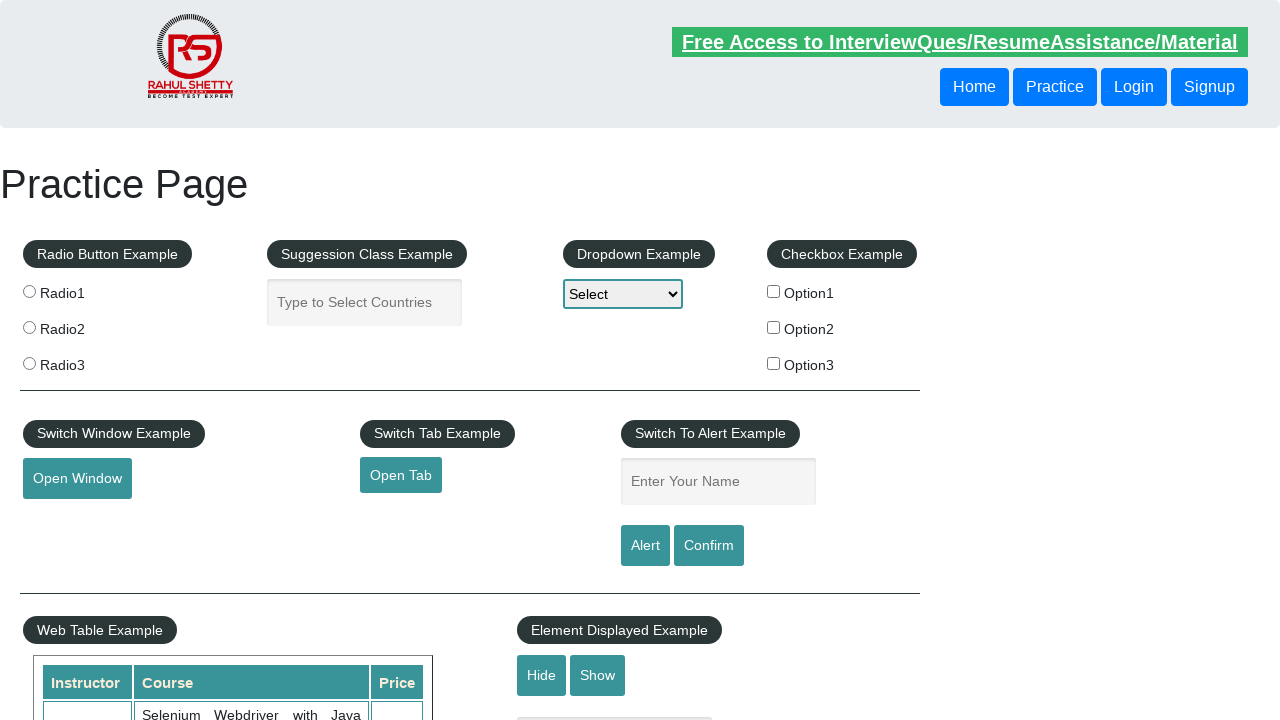

Retrieved course description containing 'QA Expert Course'
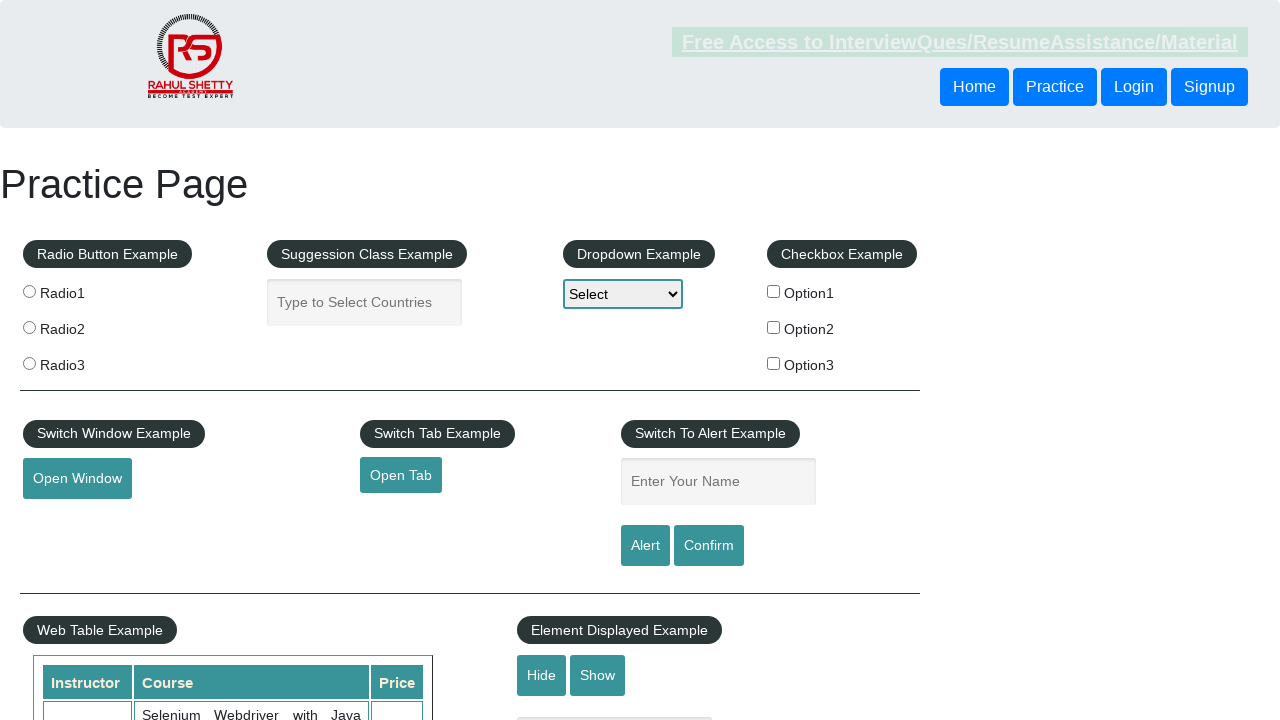

Retrieved course description containing 'Master Selenium'
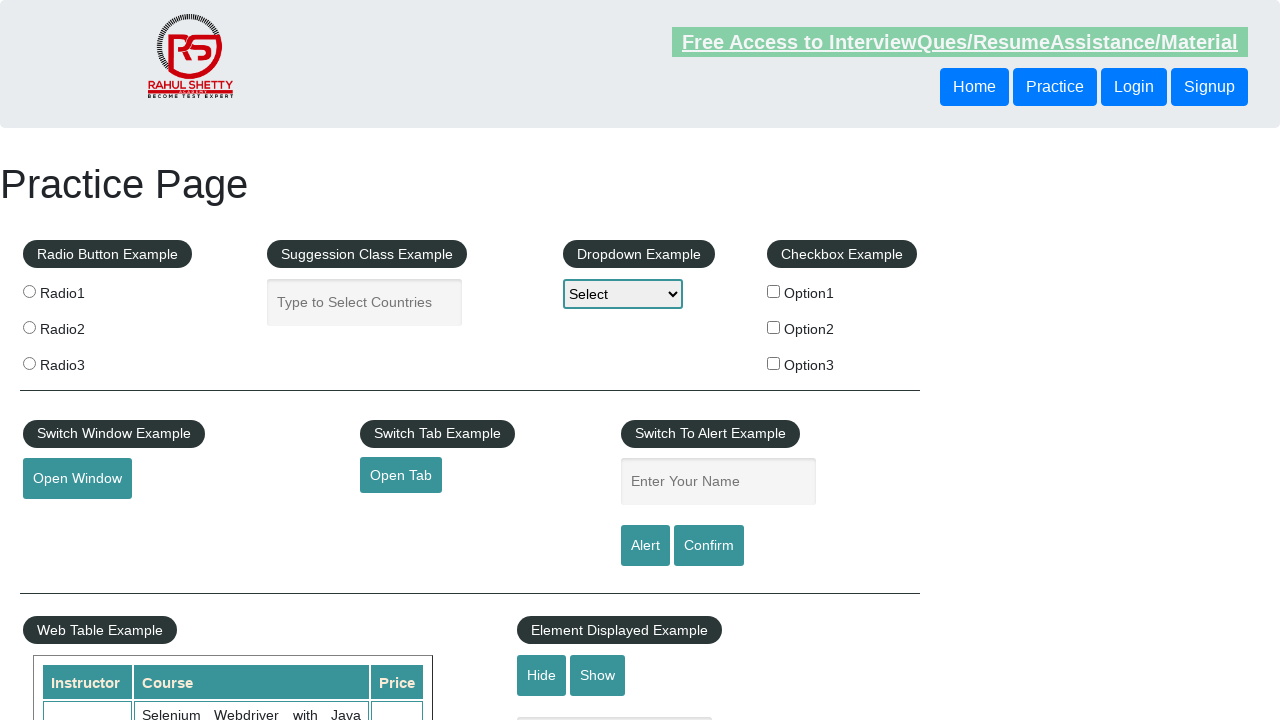

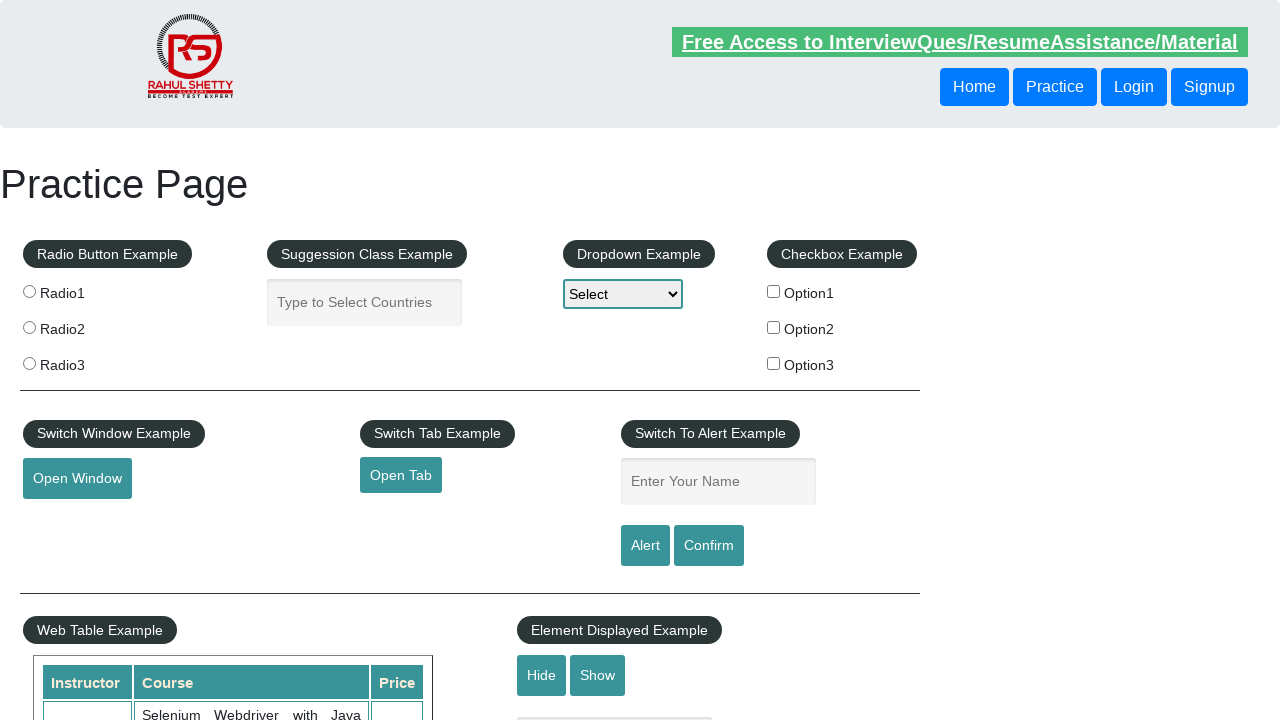